Tests window handling by opening a new window, switching to it, and clicking a link in the new window

Starting URL: https://omayo.blogspot.com/

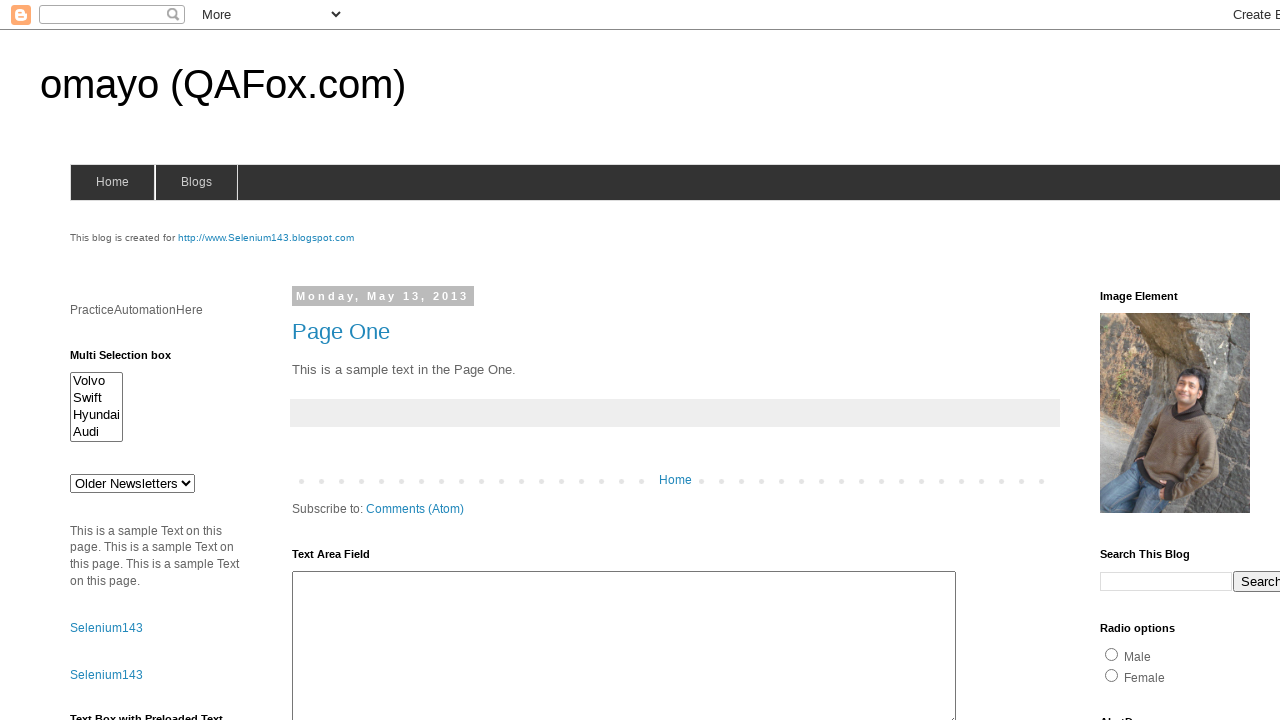

Clicked link to open new window at (266, 238) on #selenium143
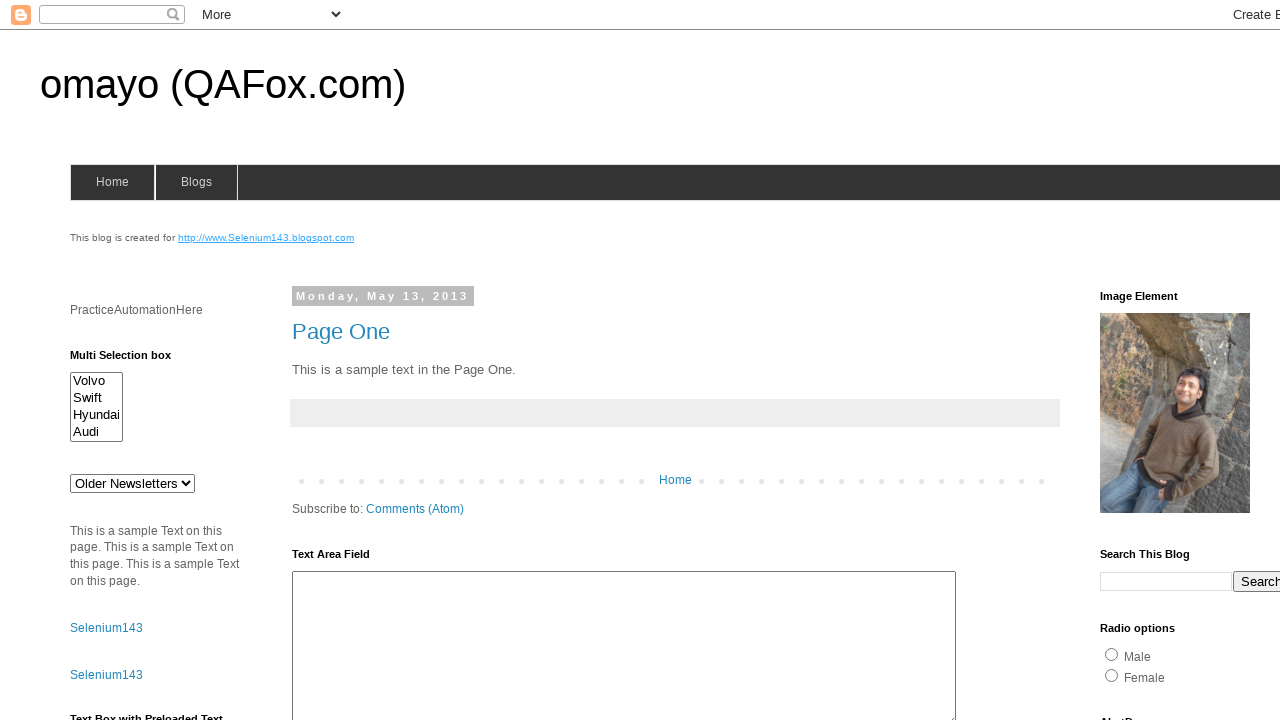

Waited for new window to open
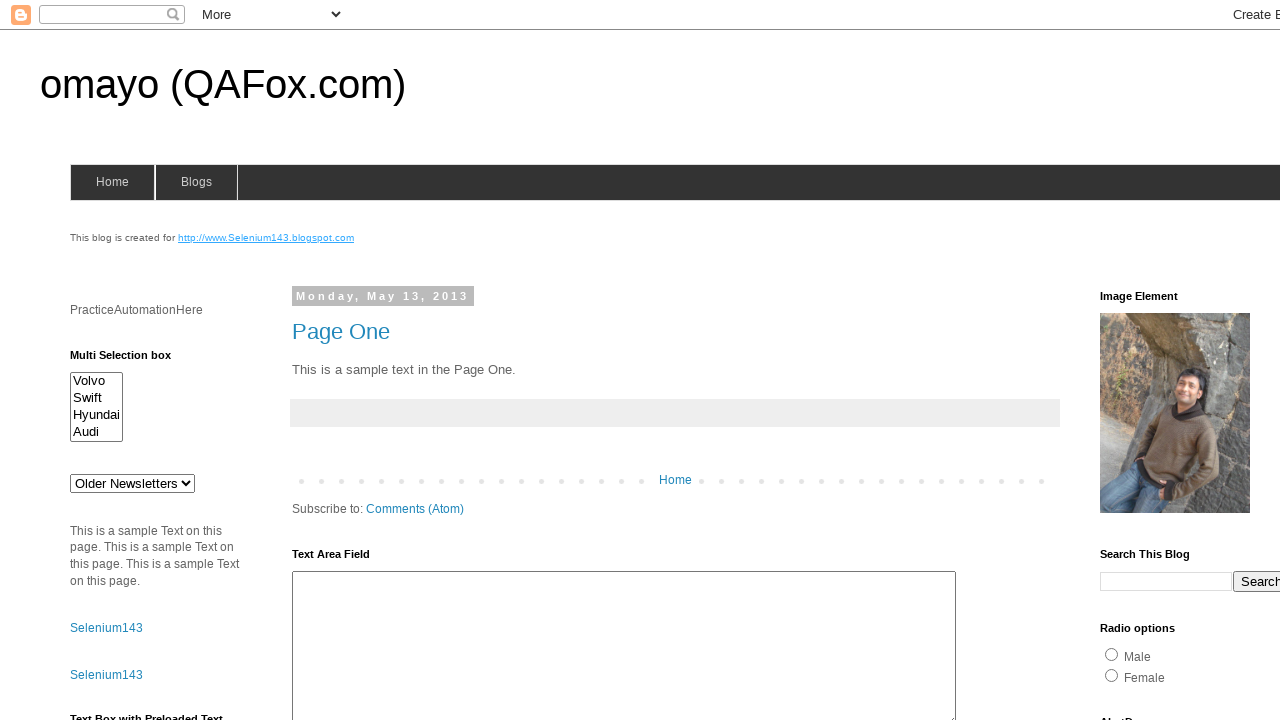

Retrieved all open pages/tabs from context
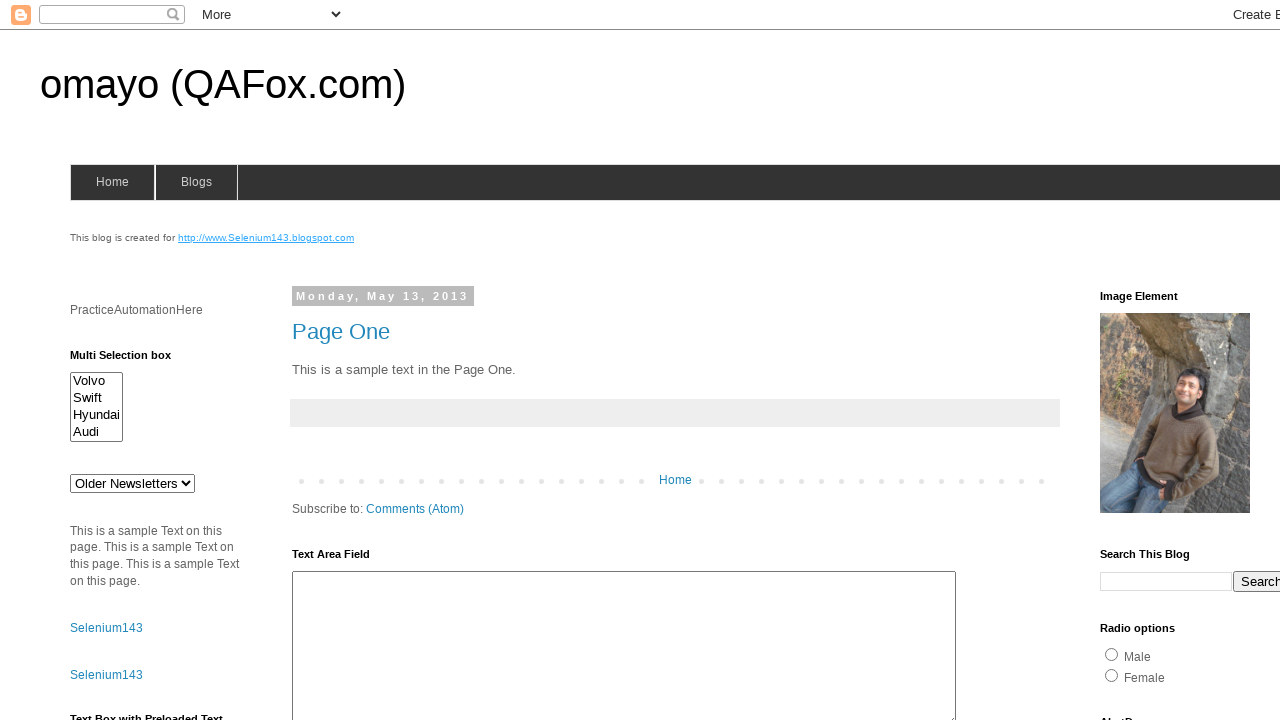

Found Selenium143 window and clicked the Selenium article link at (116, 552) on a[href='http://selenium-by-arun.blogspot.com/2012/11/what-is-selenium.html']
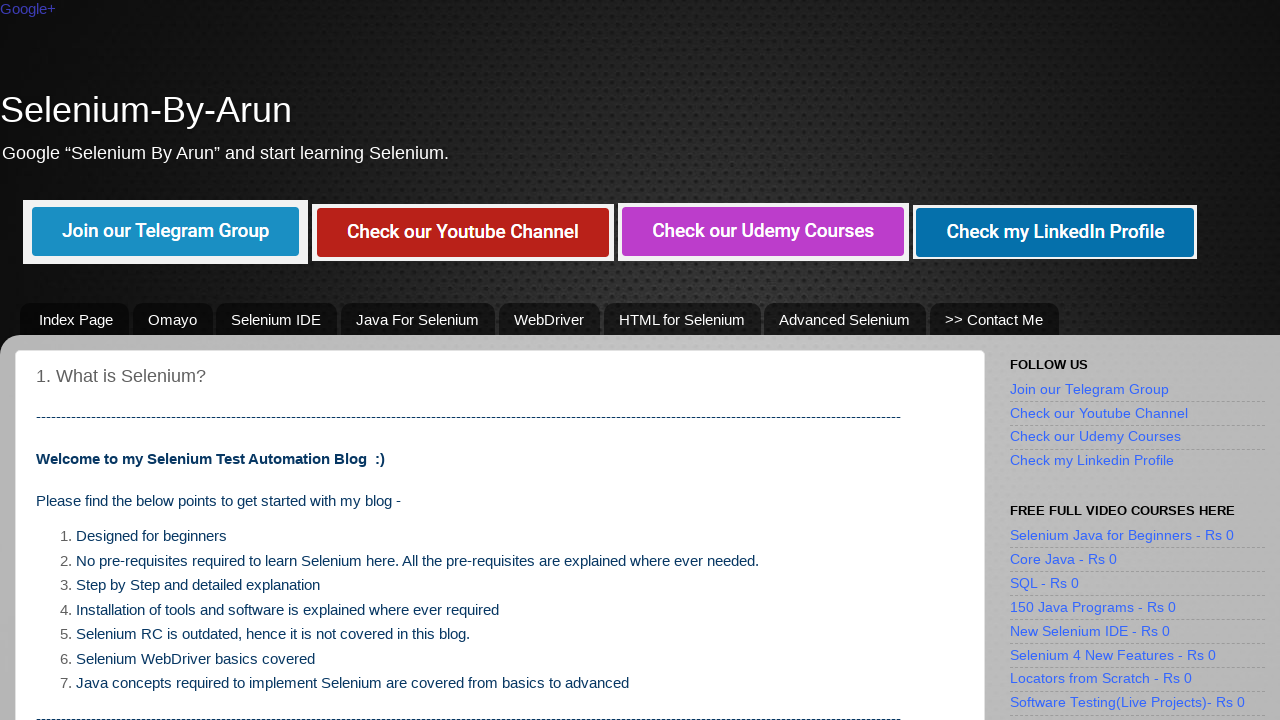

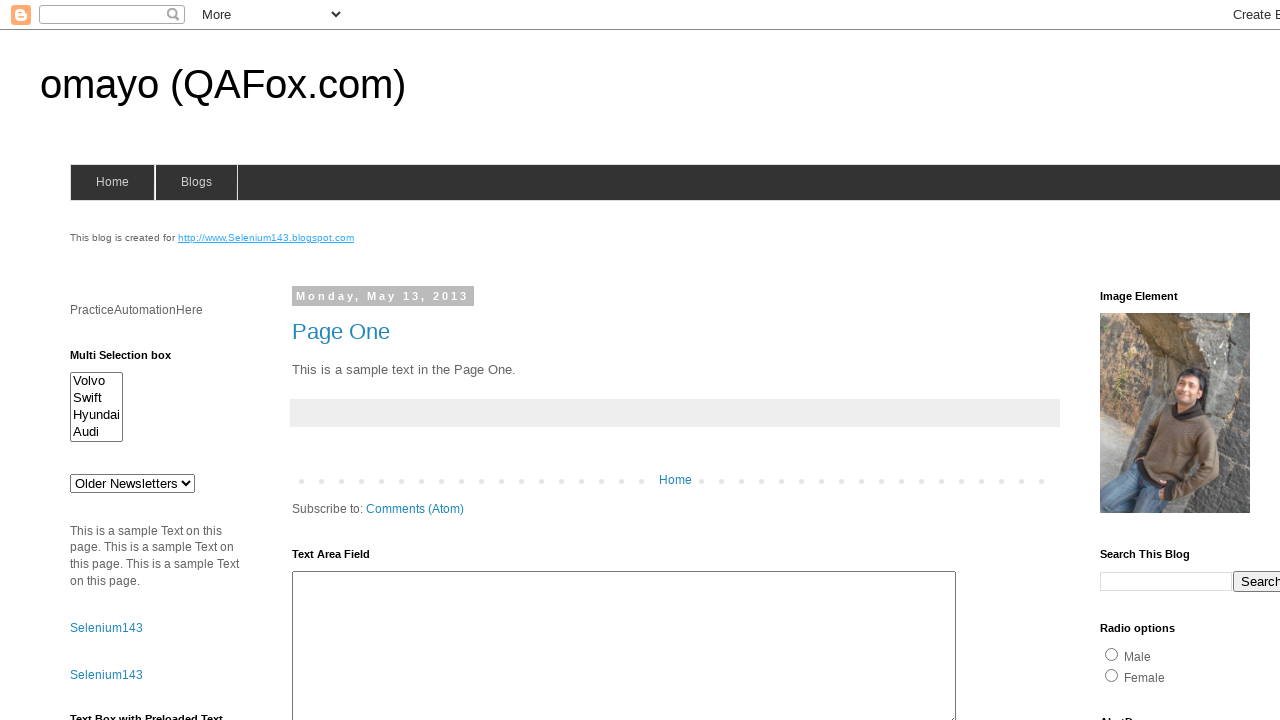